Tests keyboard input functionality by typing text into a text box, verifying the input, clearing it, and verifying it's empty

Starting URL: https://bonigarcia.dev/selenium-webdriver-java/web-form.html

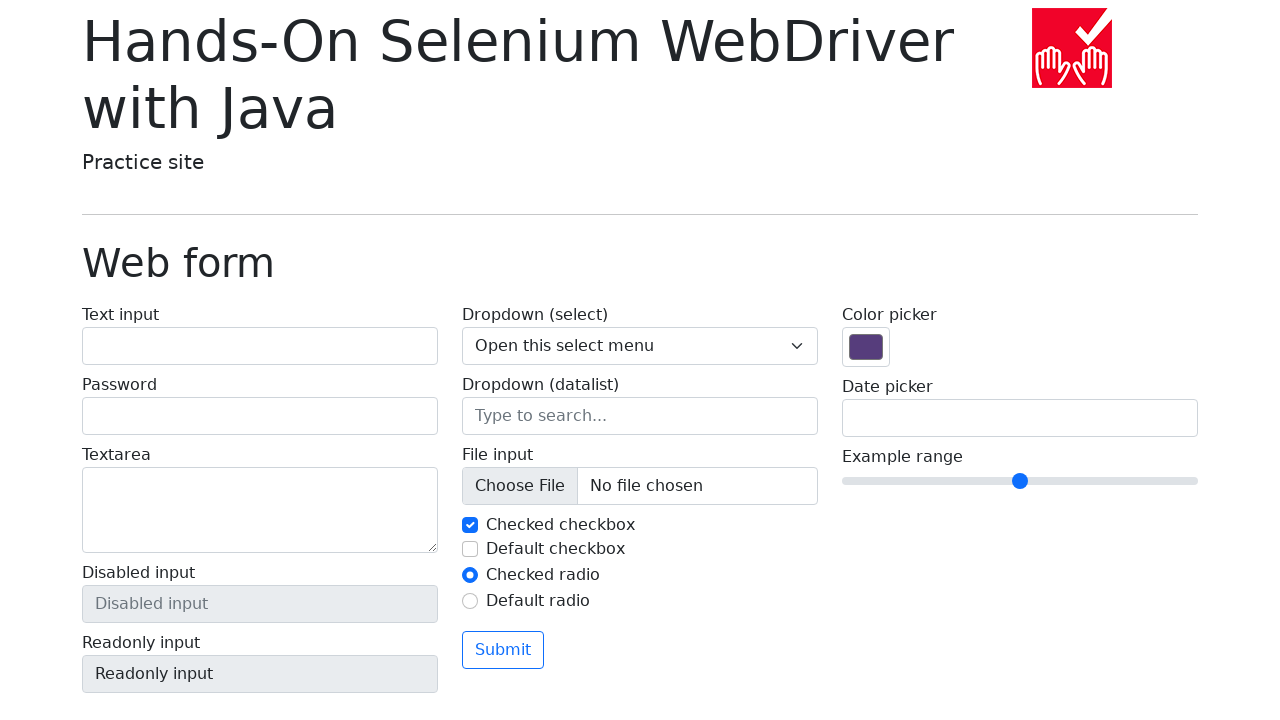

Filled text input field with 'Takin' It To The Street' on input#my-text-id
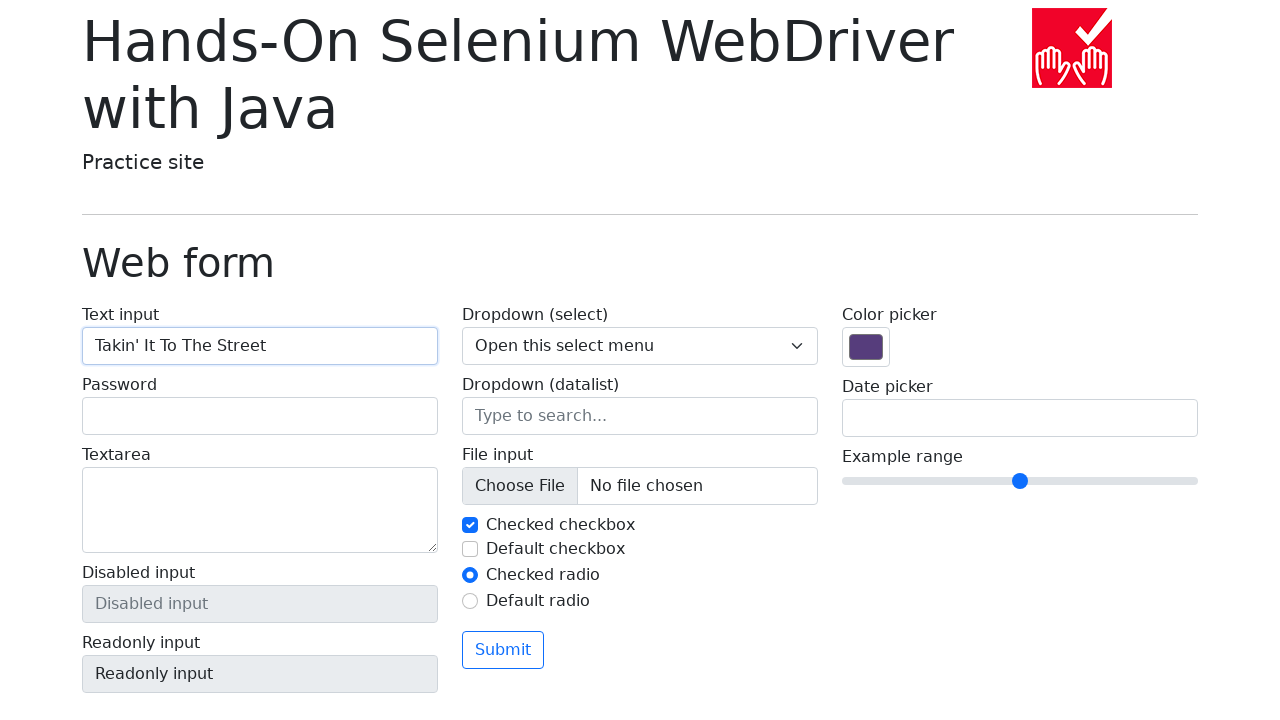

Verified text input contains correct value 'Takin' It To The Street'
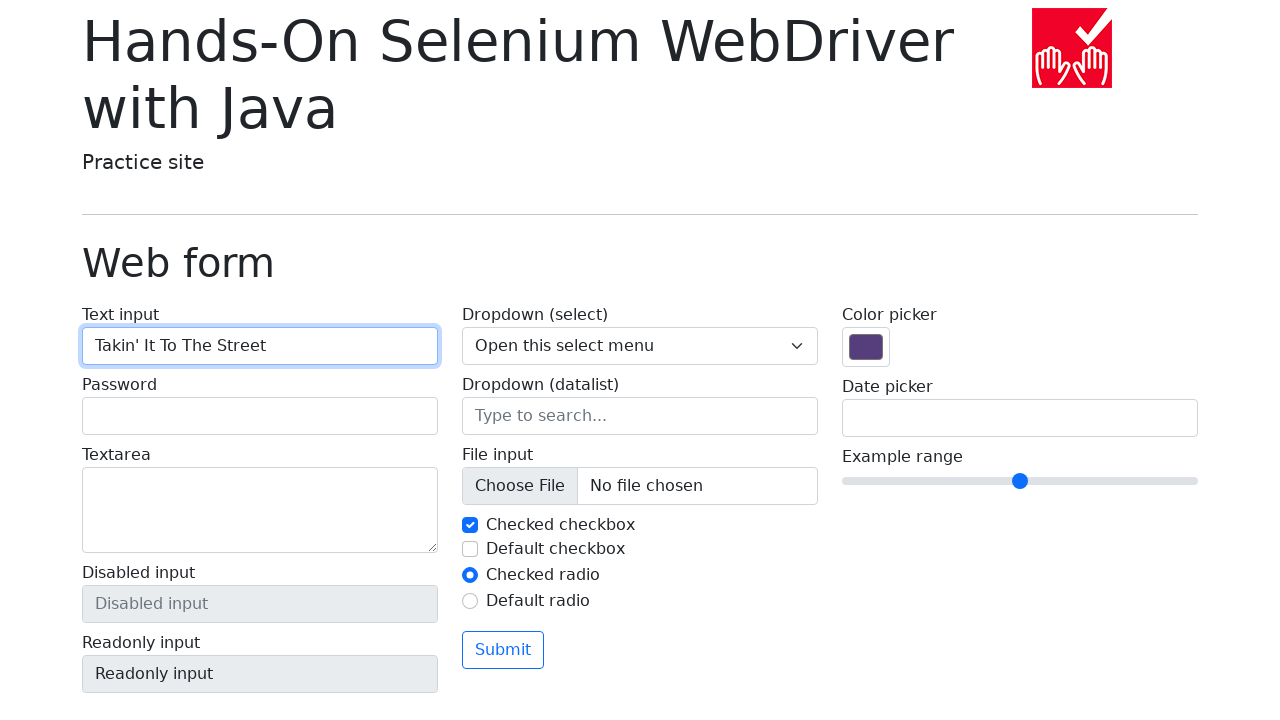

Cleared the text input field on input#my-text-id
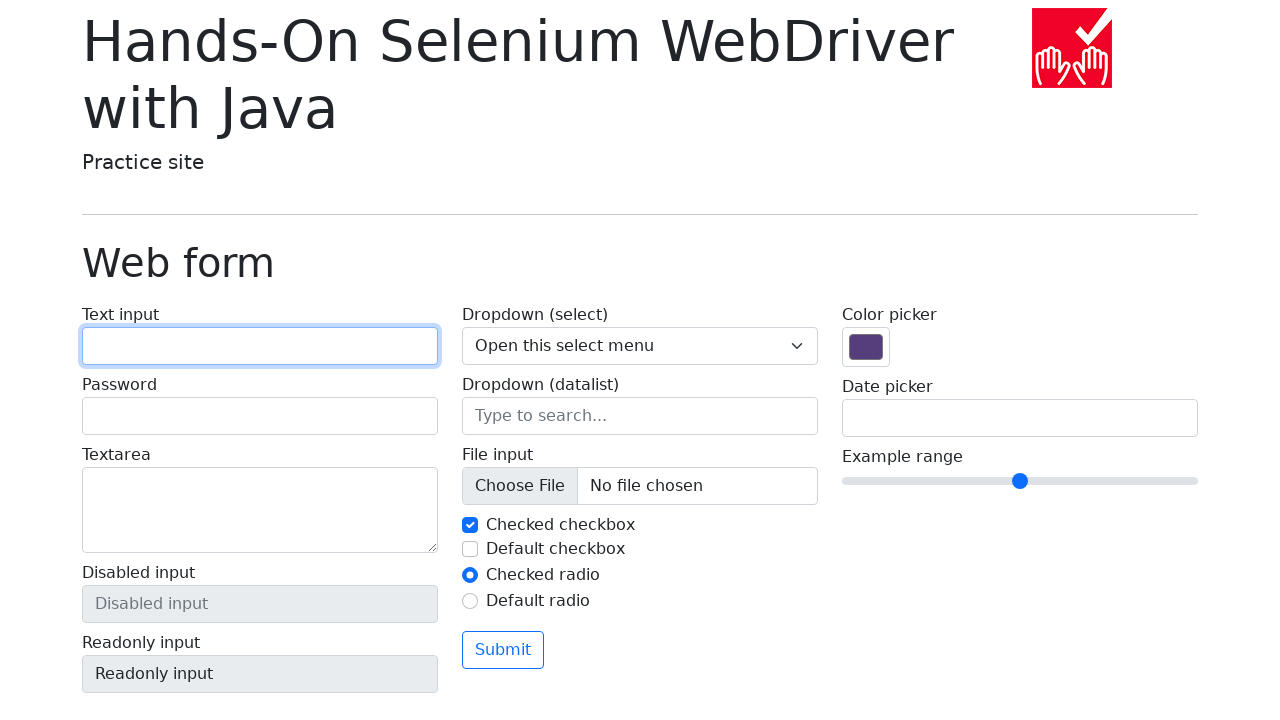

Verified text input field is now empty
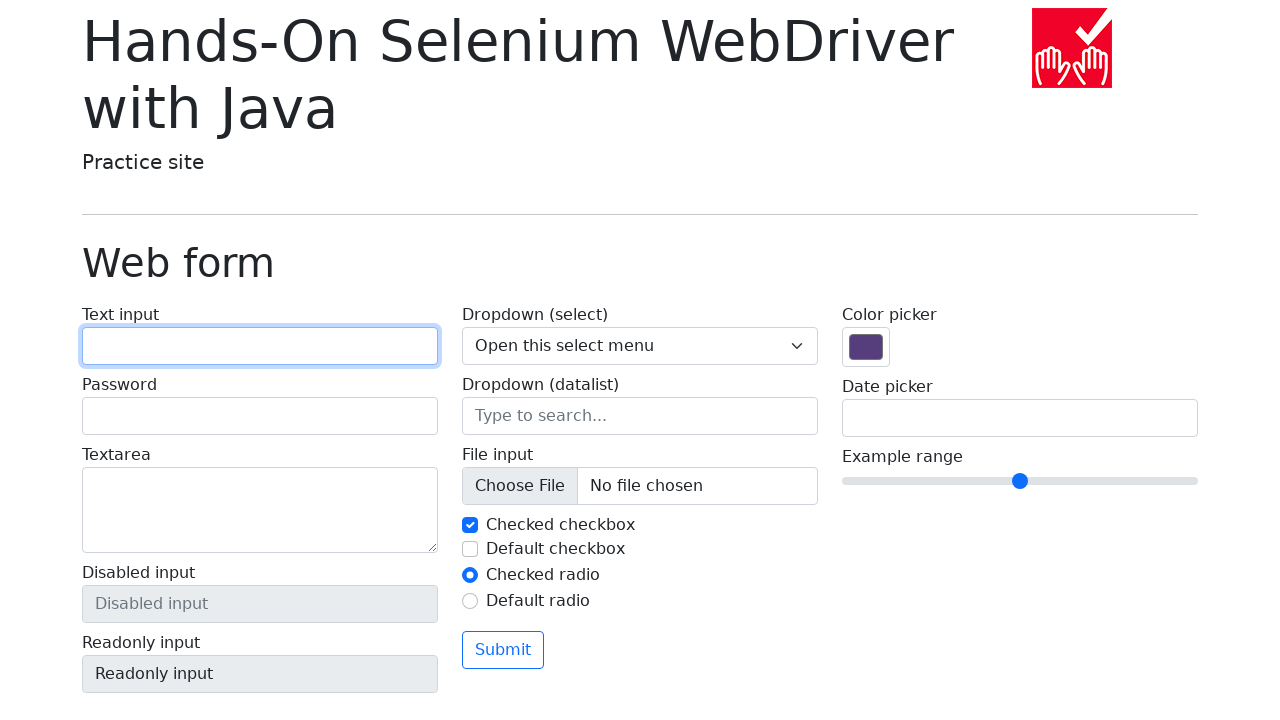

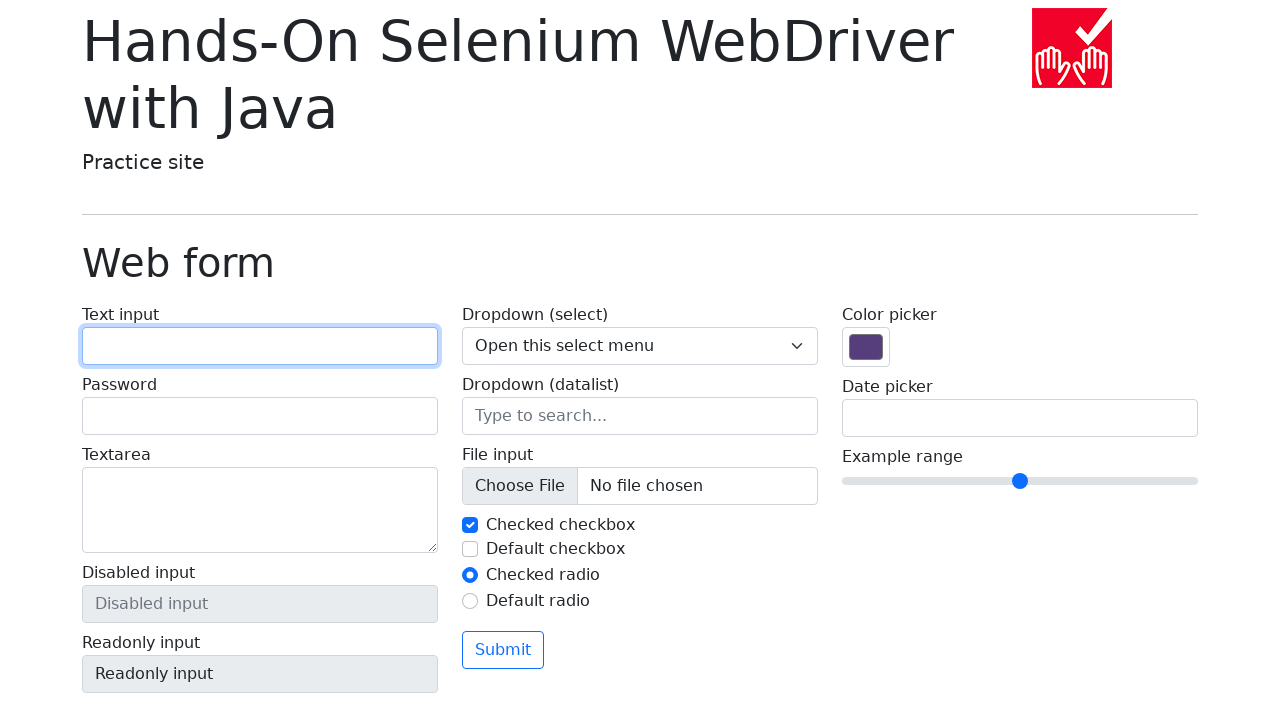